Tests drag and drop functionality by dragging an element and dropping it onto a target drop zone

Starting URL: https://demoqa.com/droppable

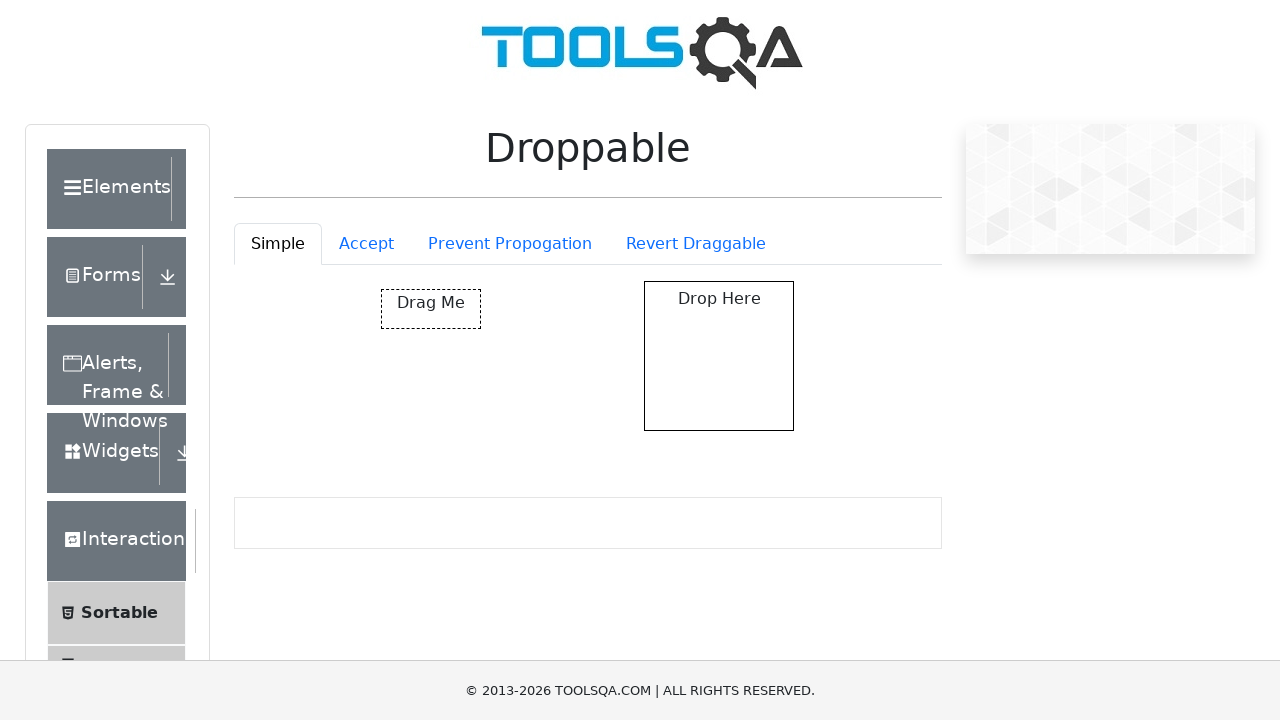

Navigated to droppable test page
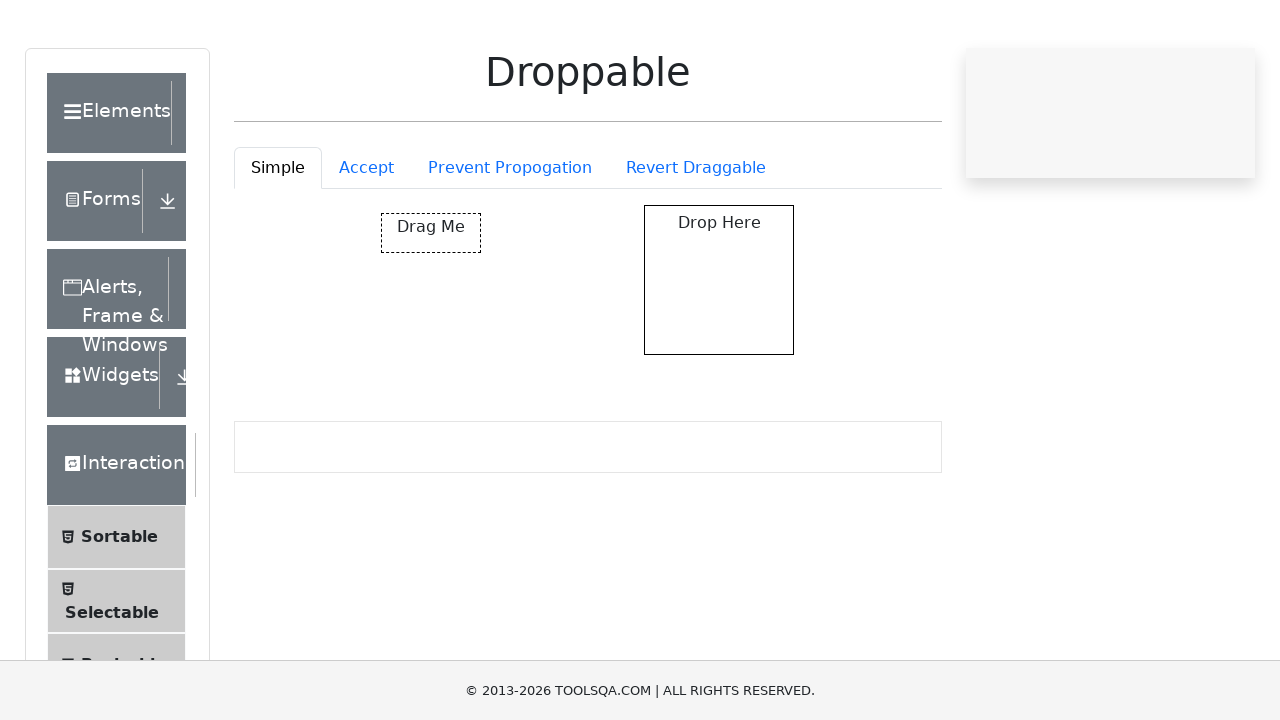

Located draggable element
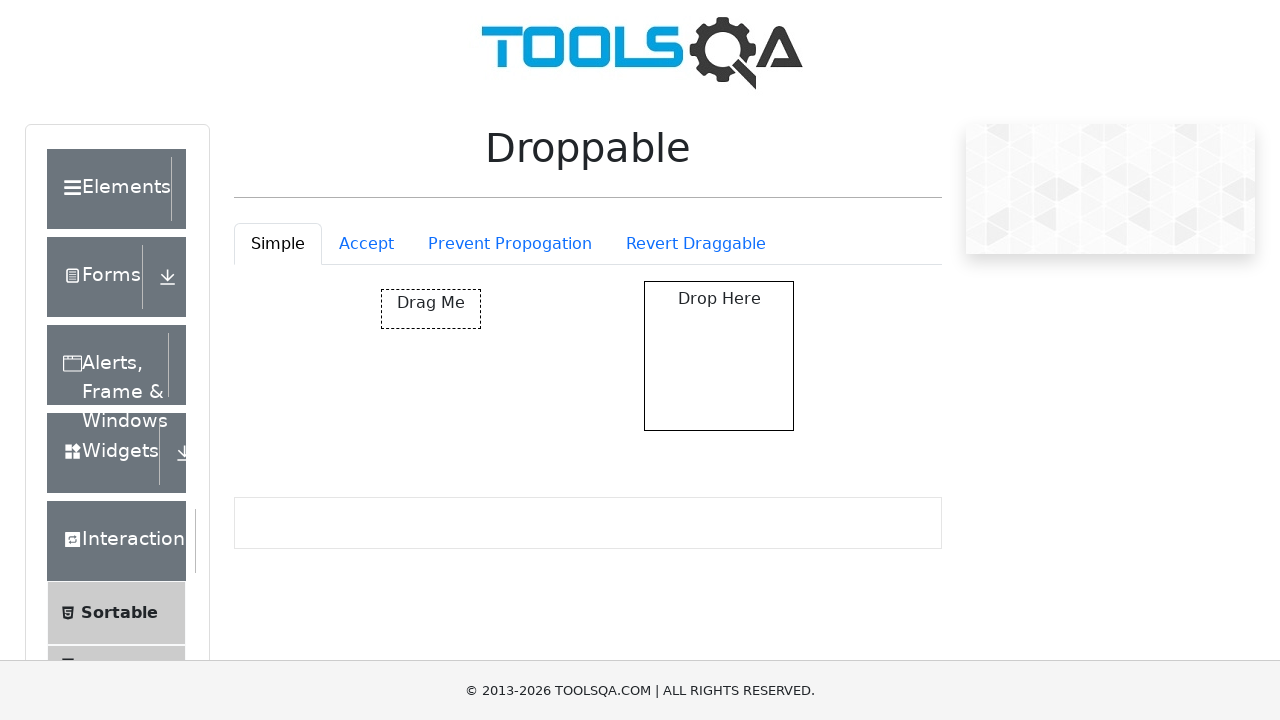

Located drop zone element
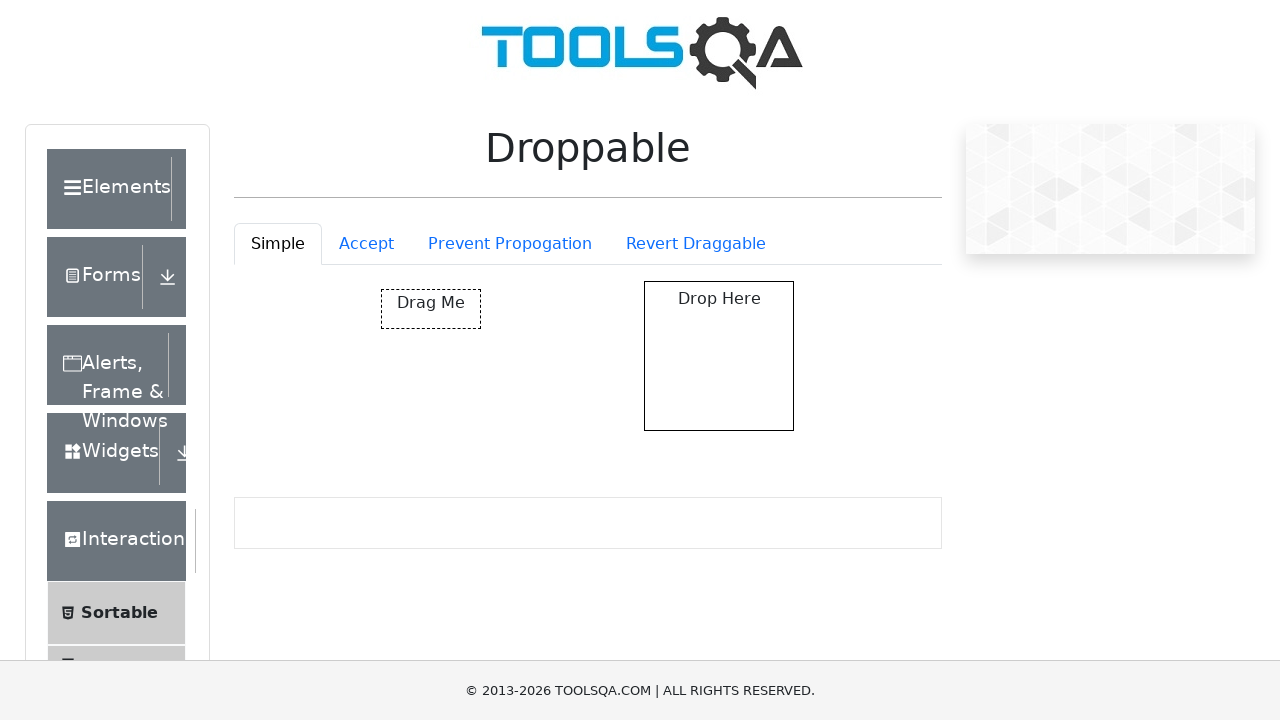

Dragged element onto drop zone at (719, 356)
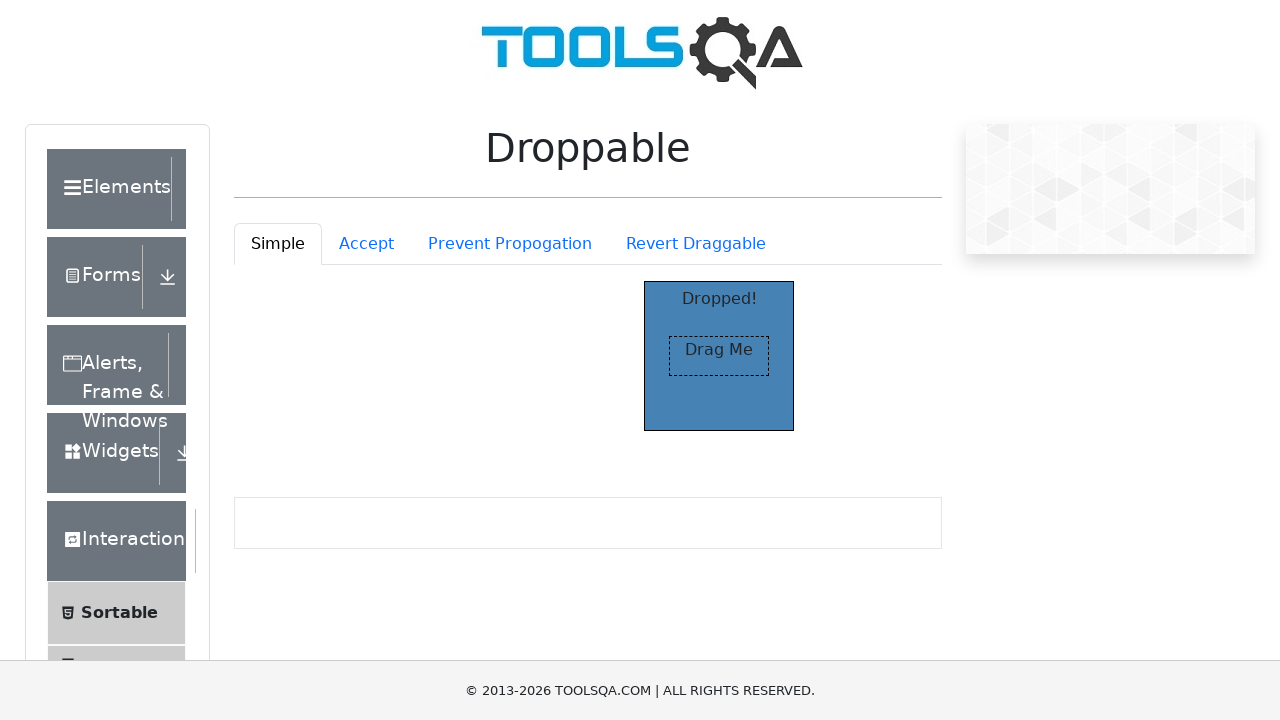

Waited for drag and drop action to complete
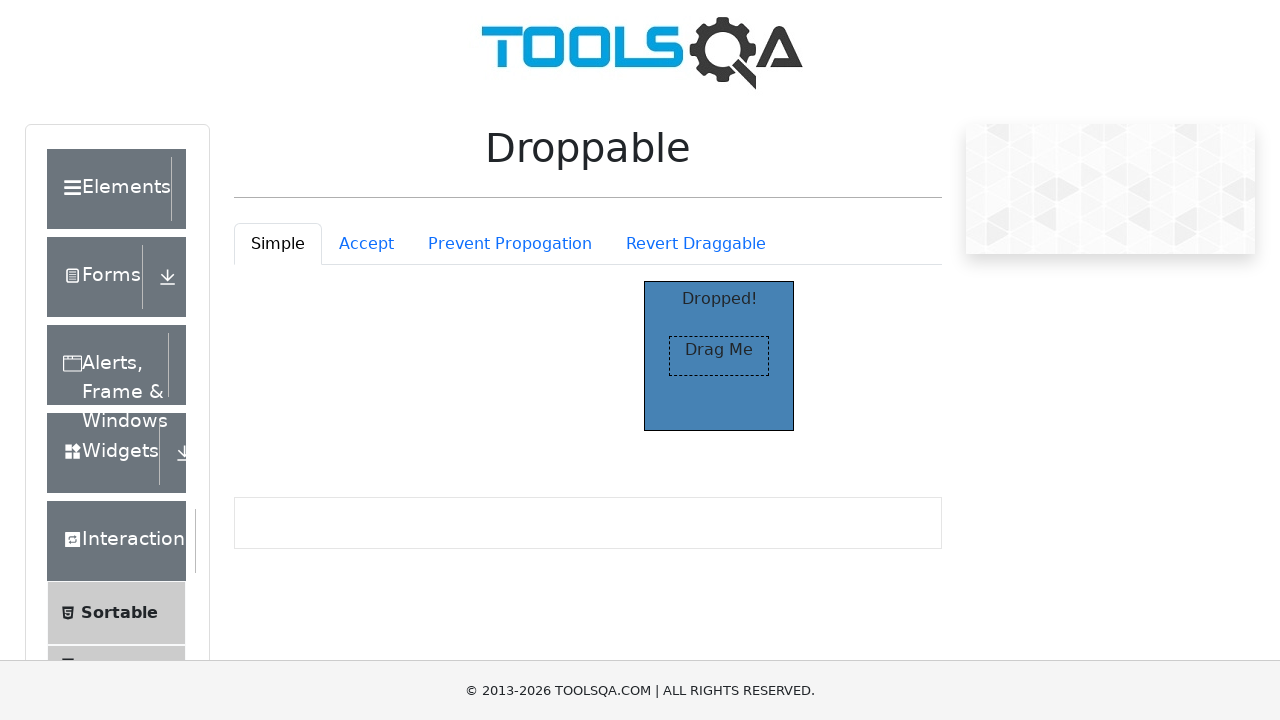

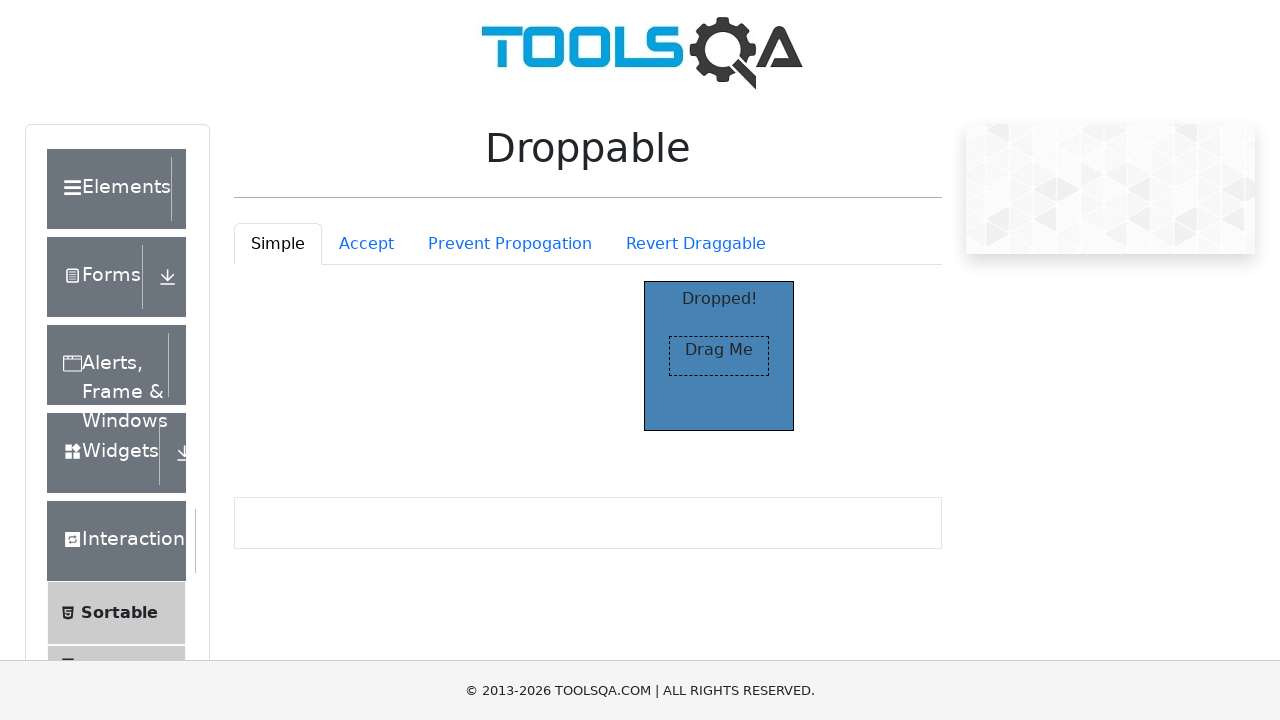